Navigates to BigBasket website and verifies the URL matches the expected value

Starting URL: https://www.bigbasket.com/

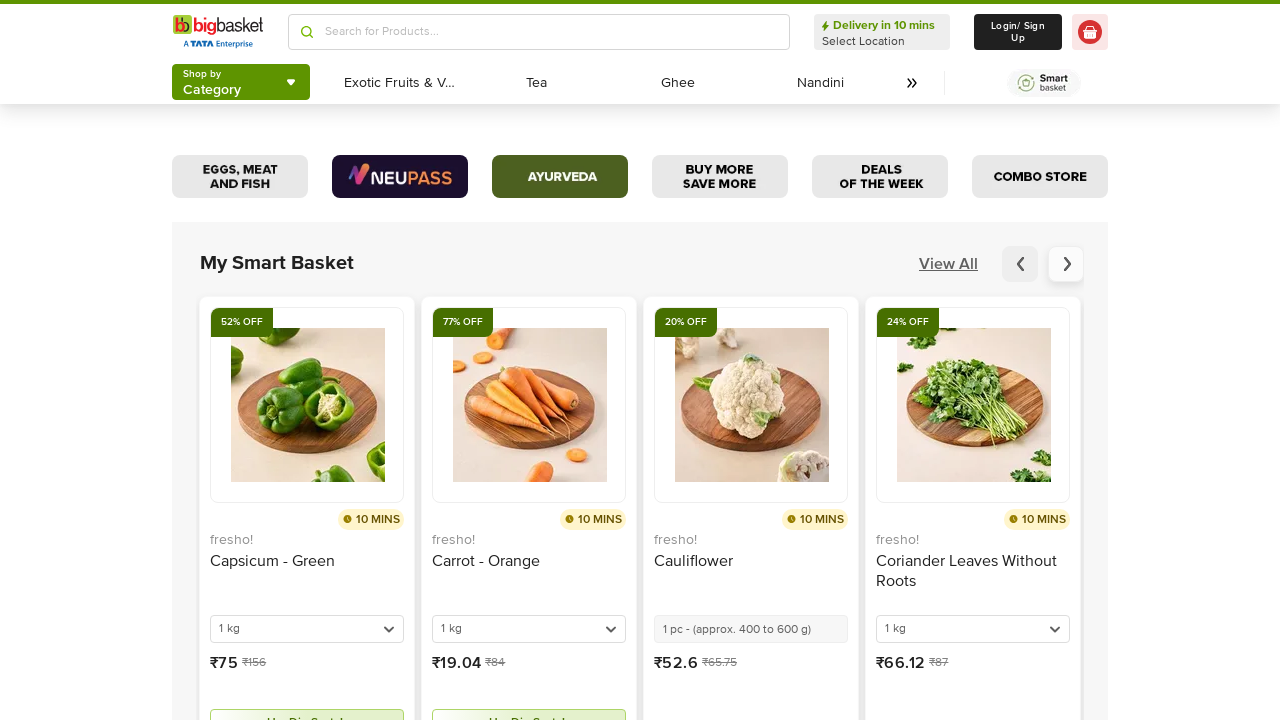

Set viewport size to 1920x1080
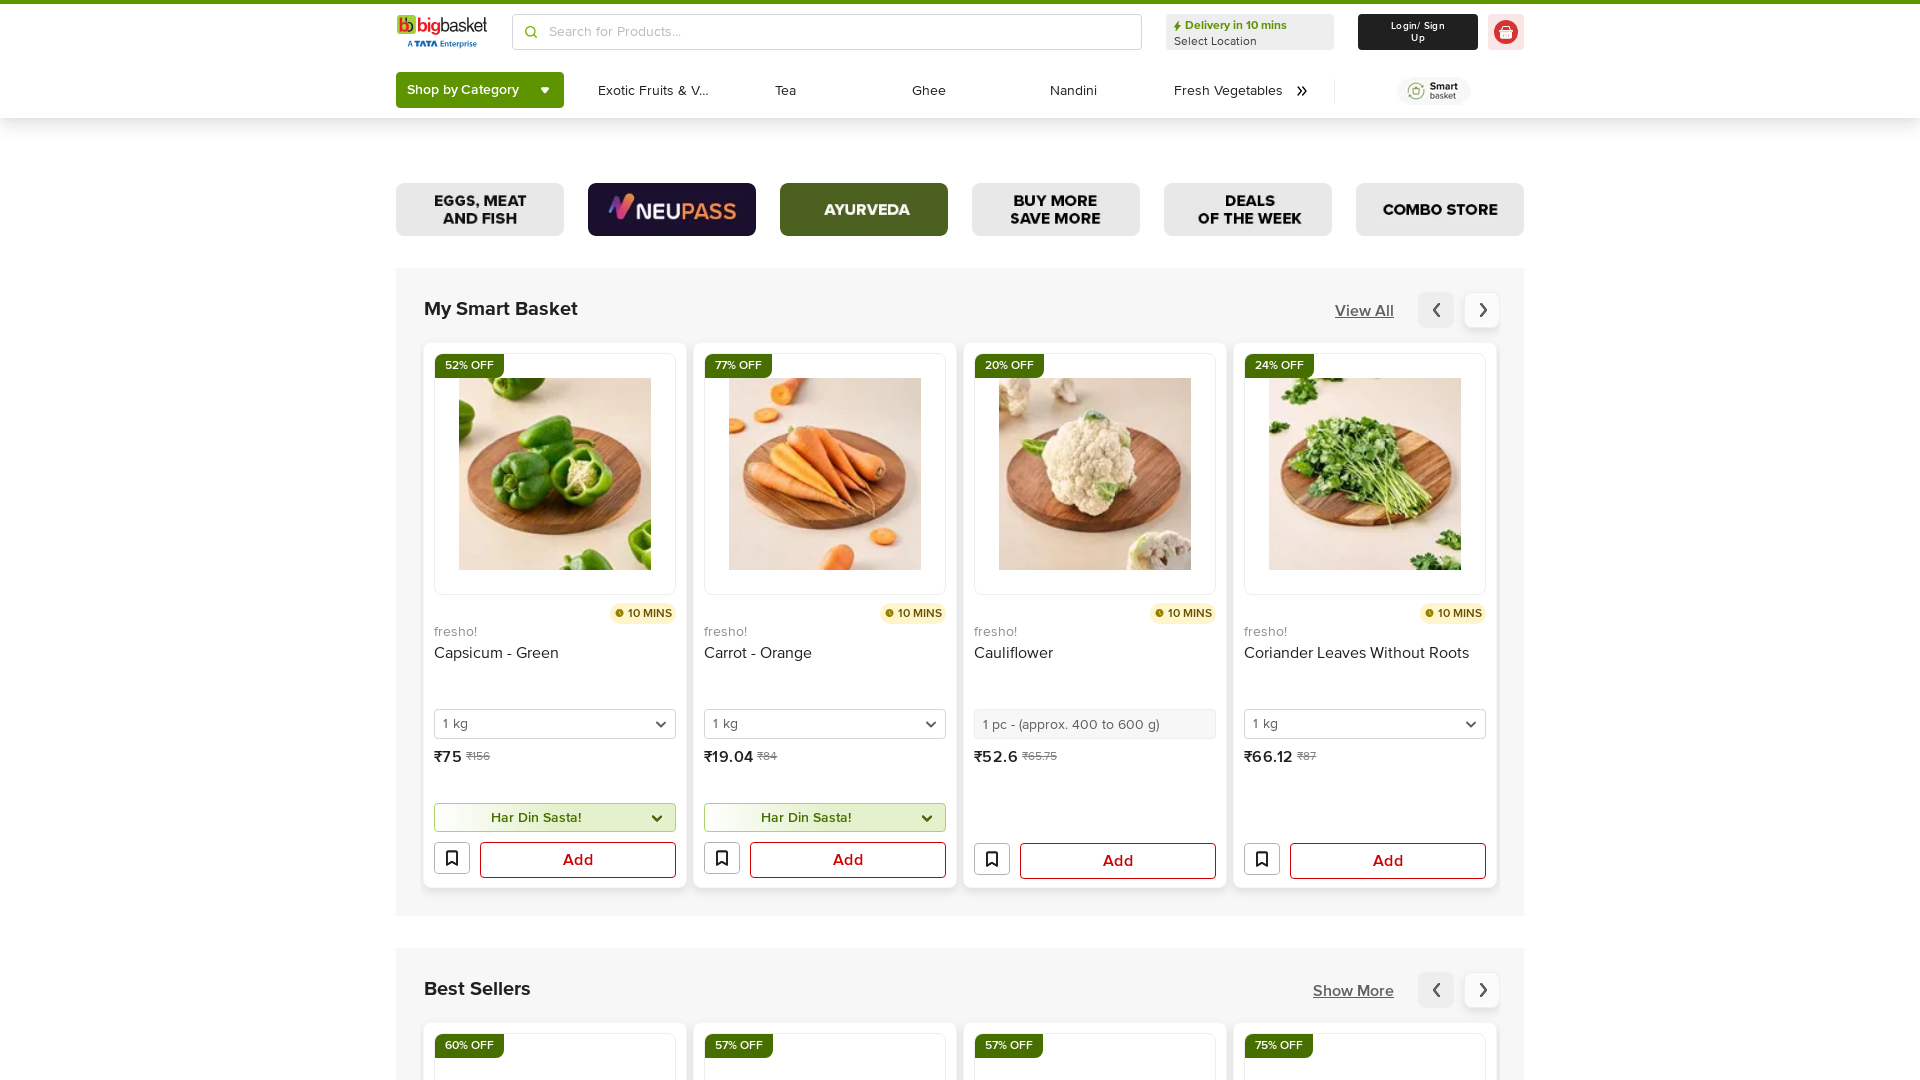

Verified URL matches expected BigBasket website URL
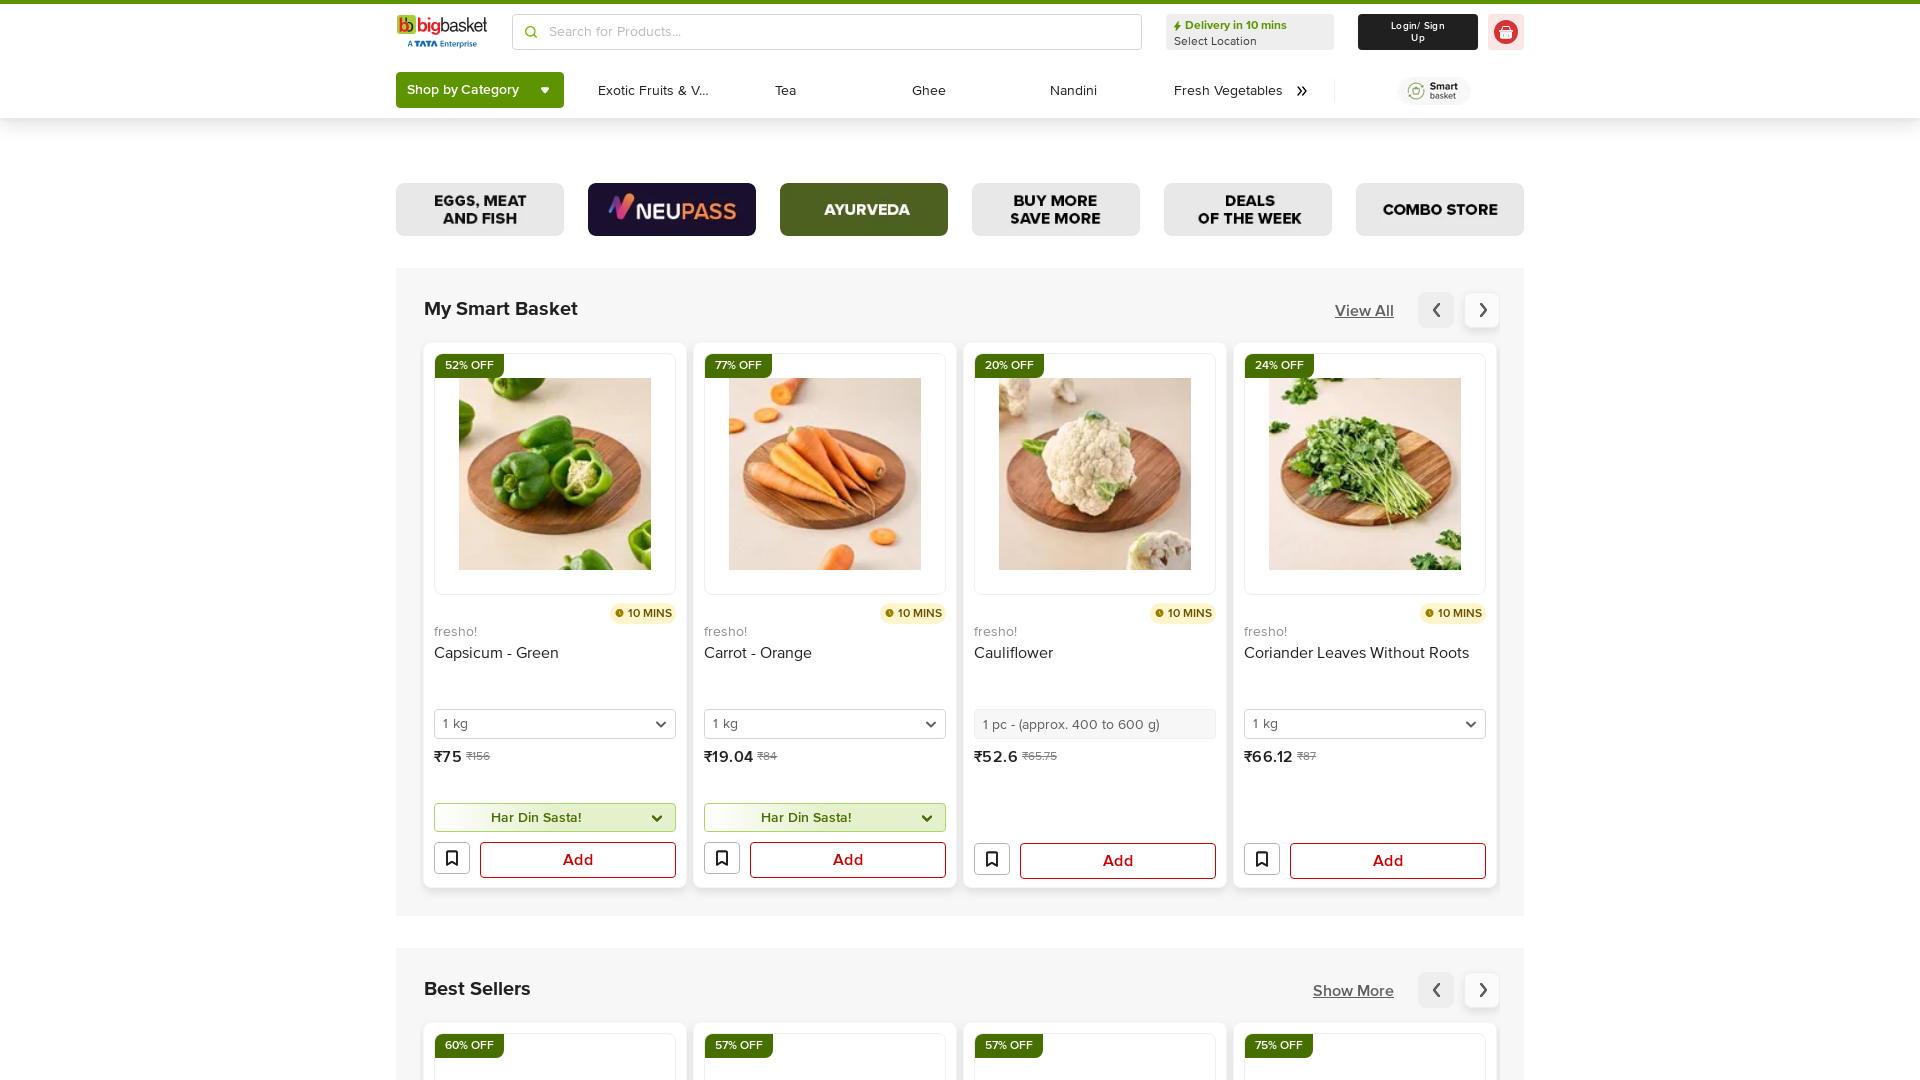

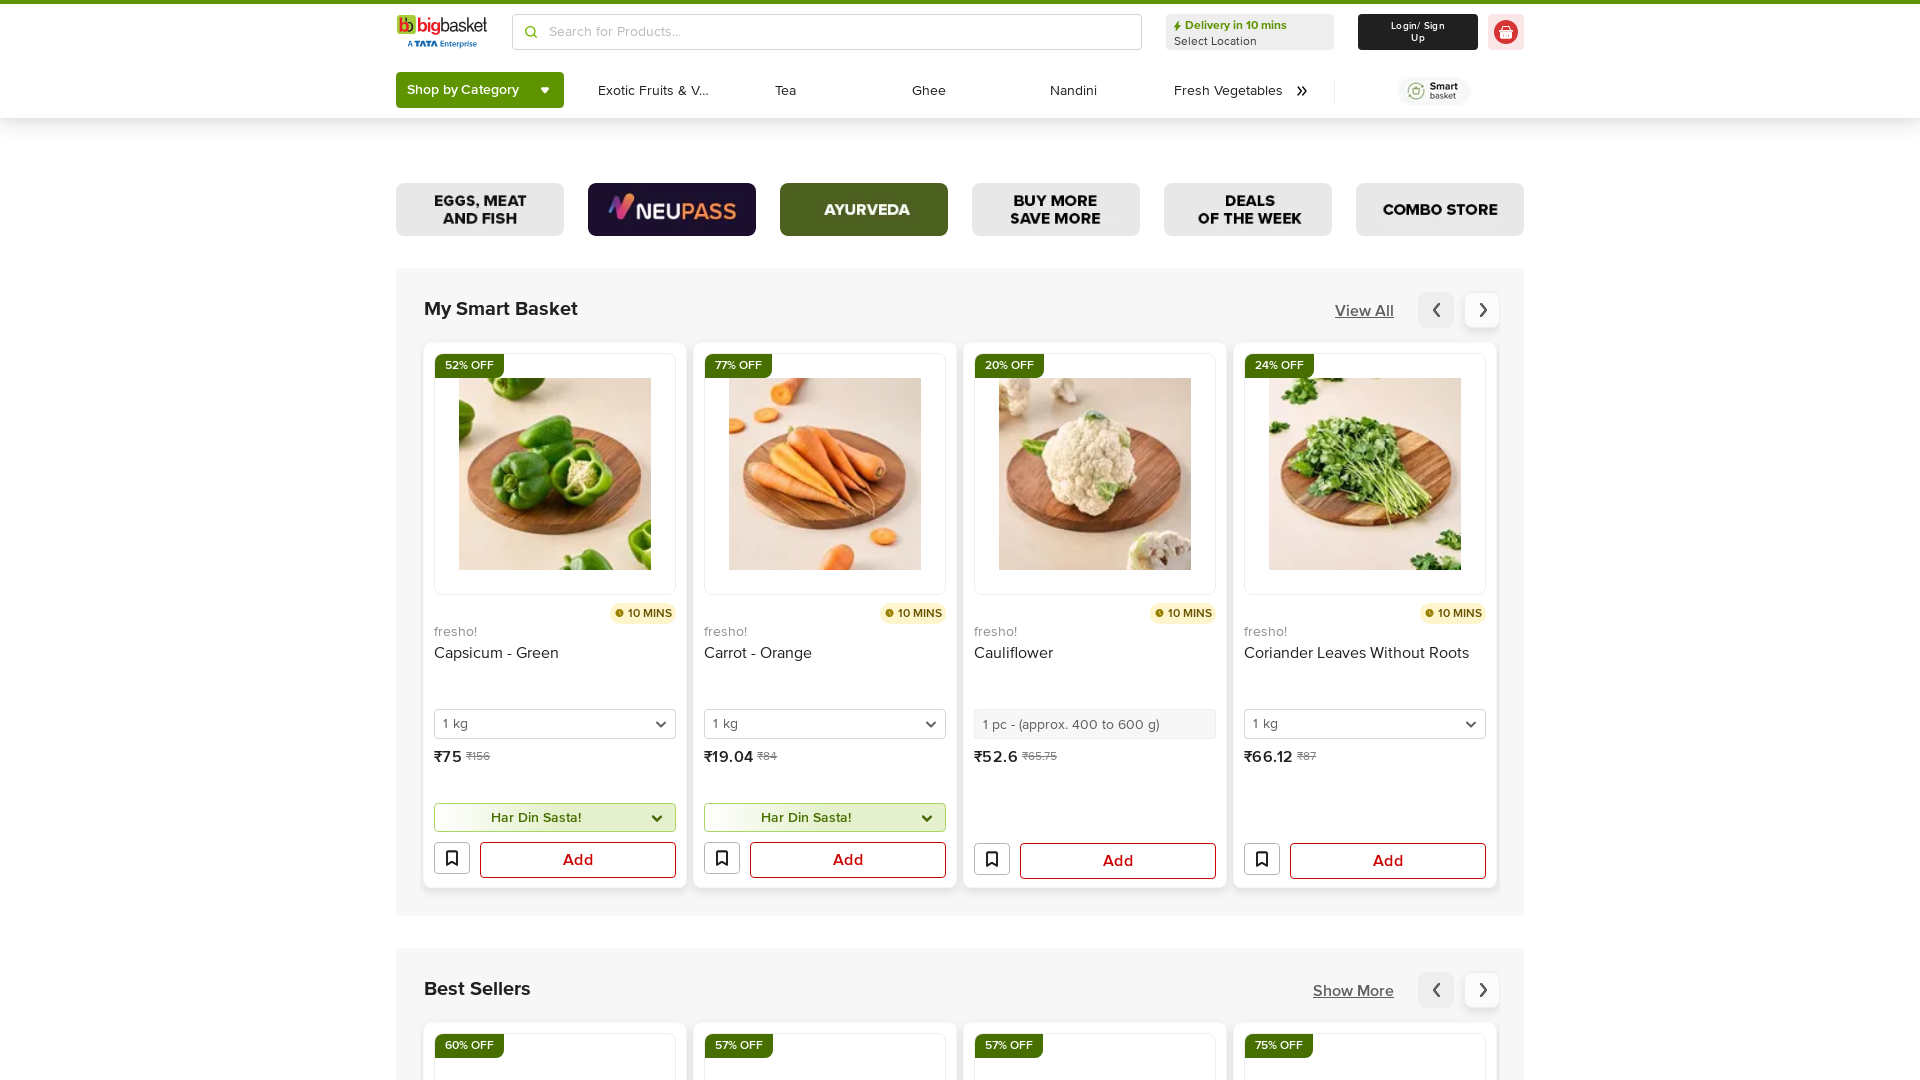